Tests calculator addition with negative numbers by adding -5 + 3 and verifying the result equals -2

Starting URL: https://testpages.herokuapp.com/styled/calculator

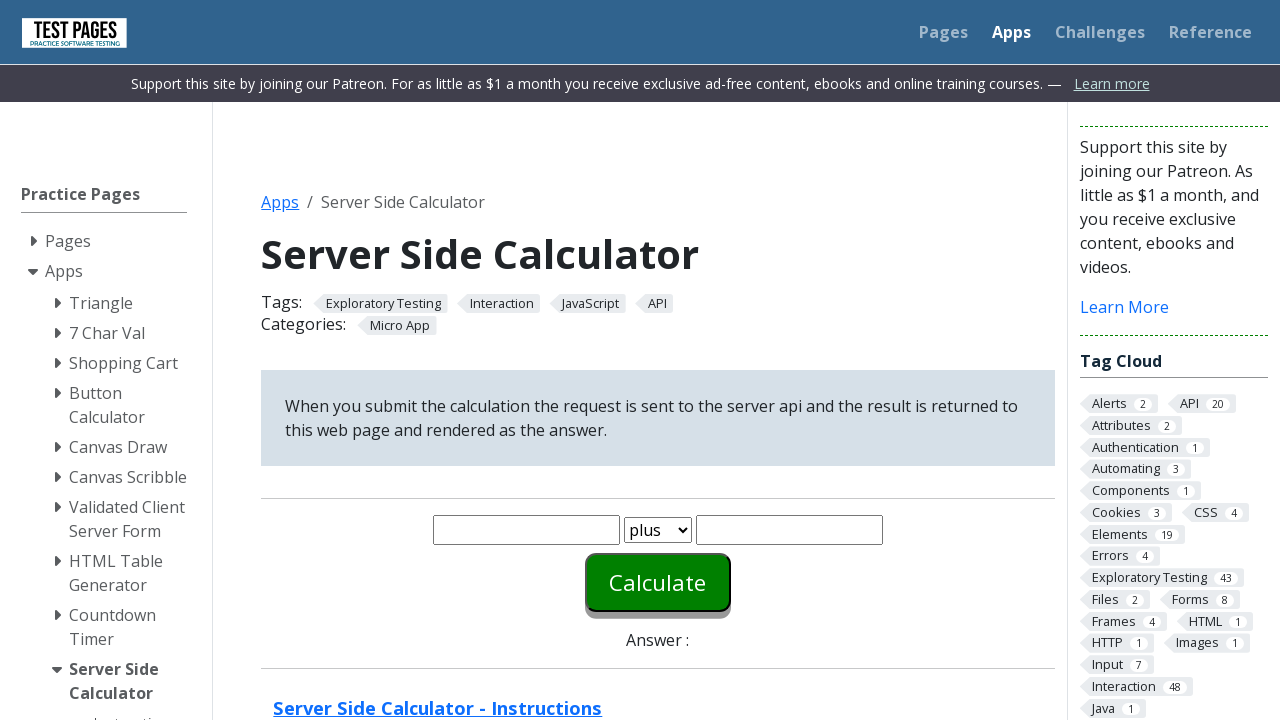

Cleared first number input field on #number1
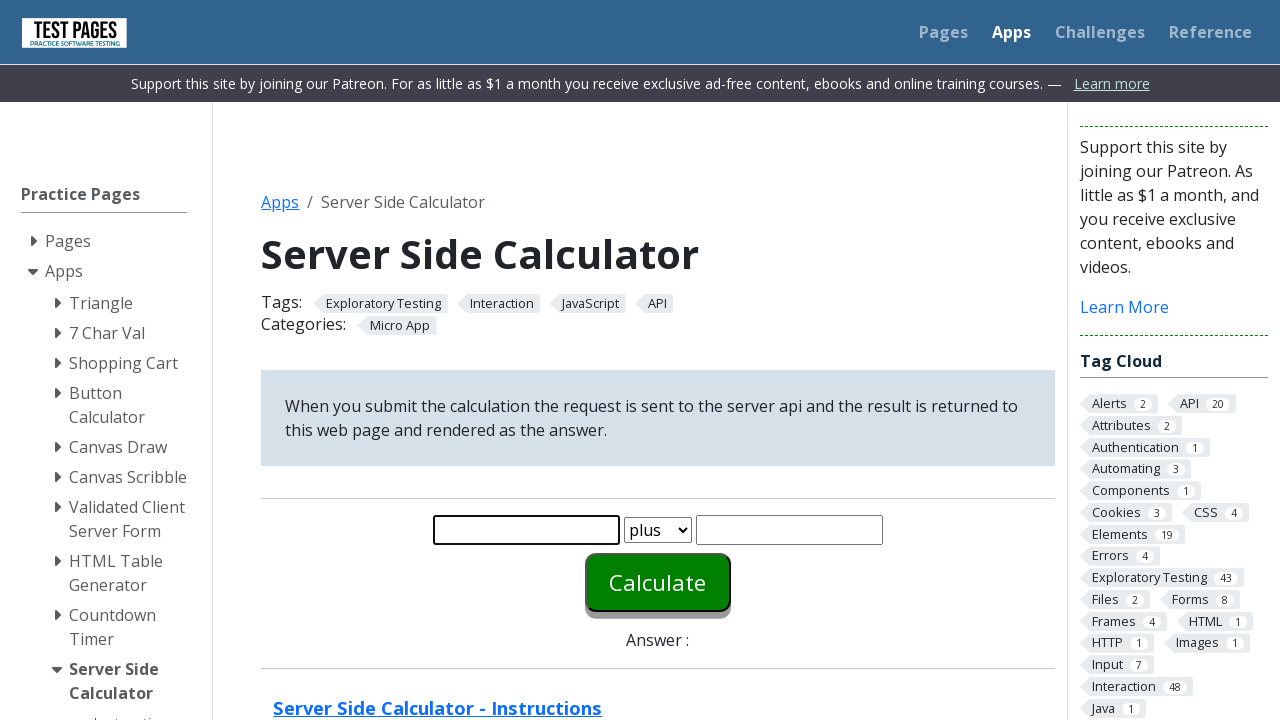

Entered -5 into first number input on #number1
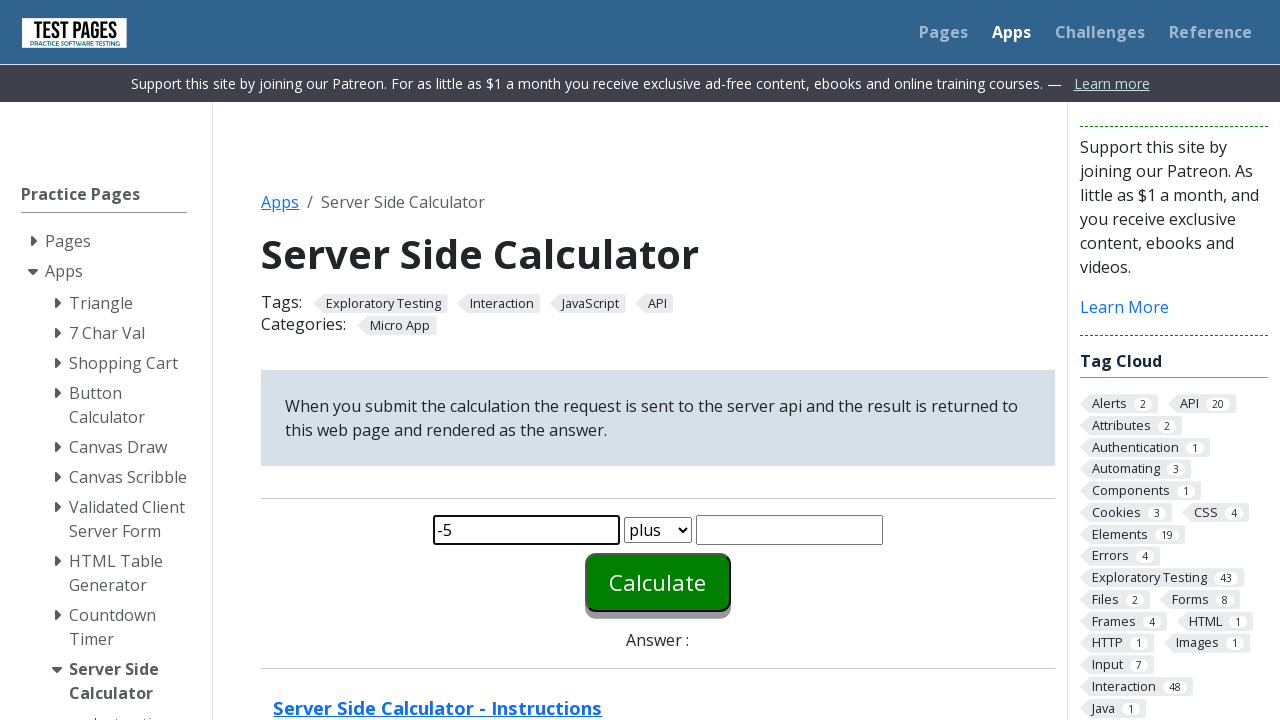

Cleared second number input field on #number2
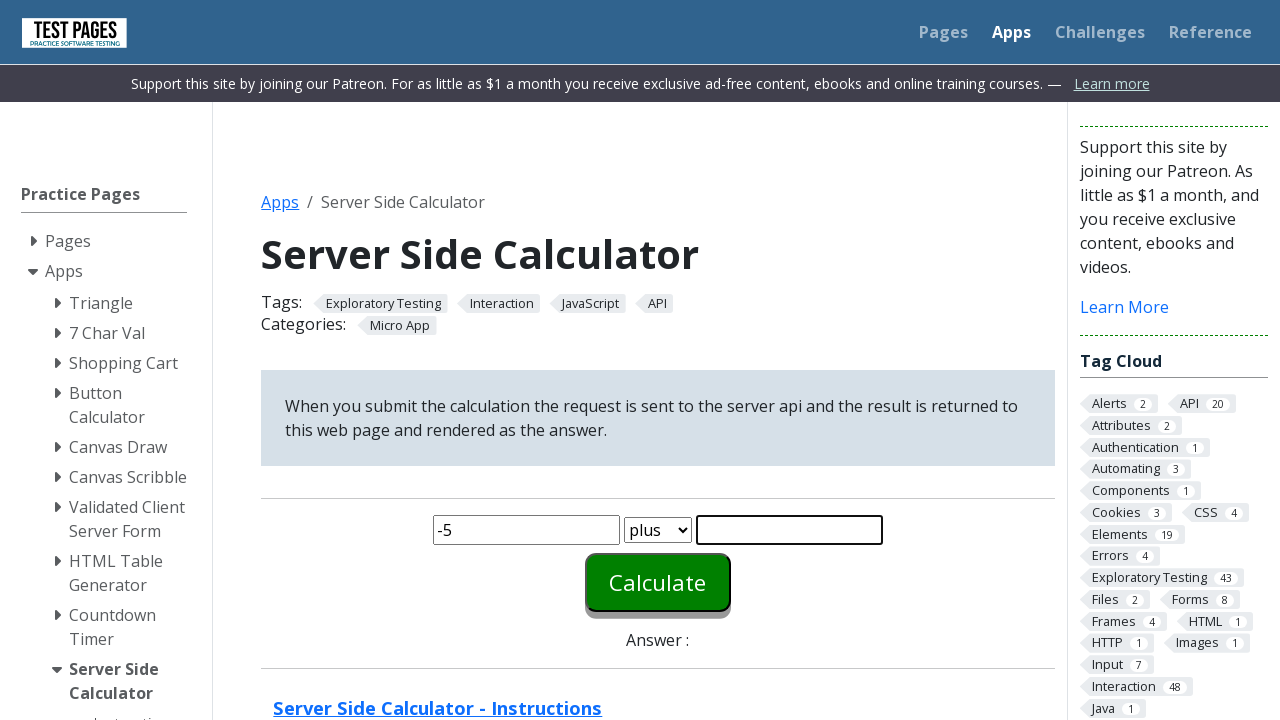

Entered 3 into second number input on #number2
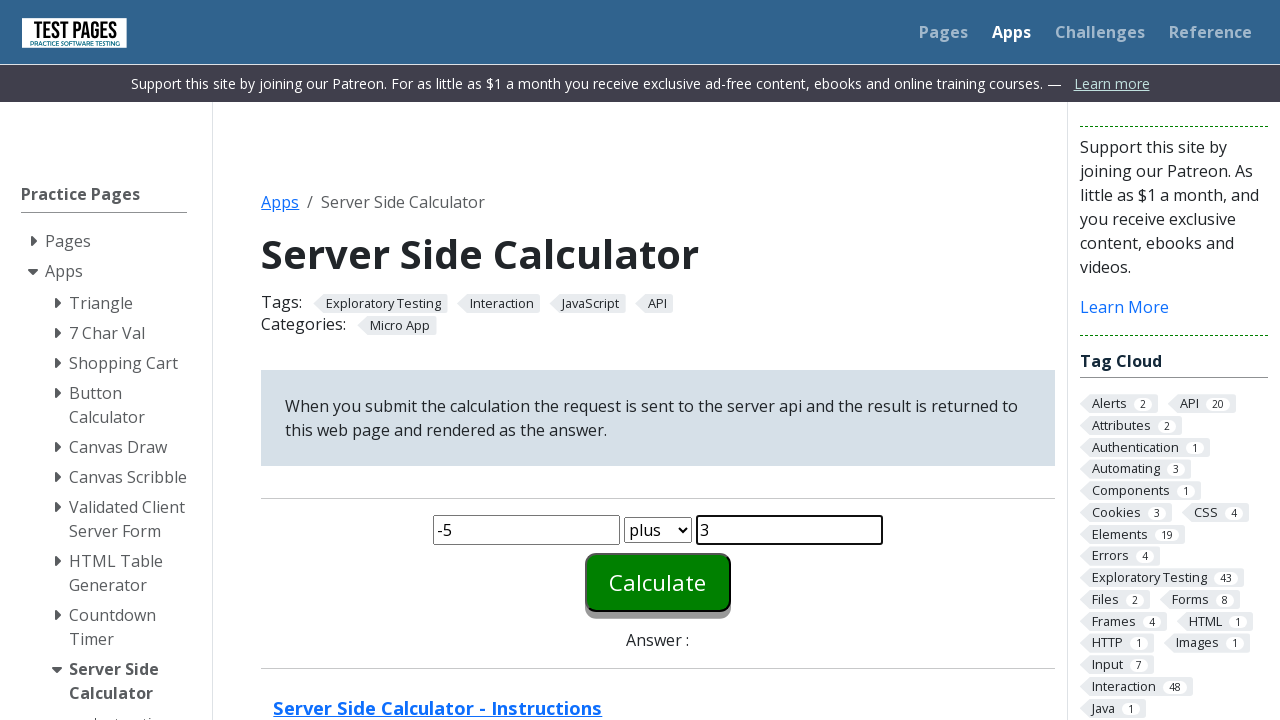

Clicked calculate button at (658, 582) on #calculate
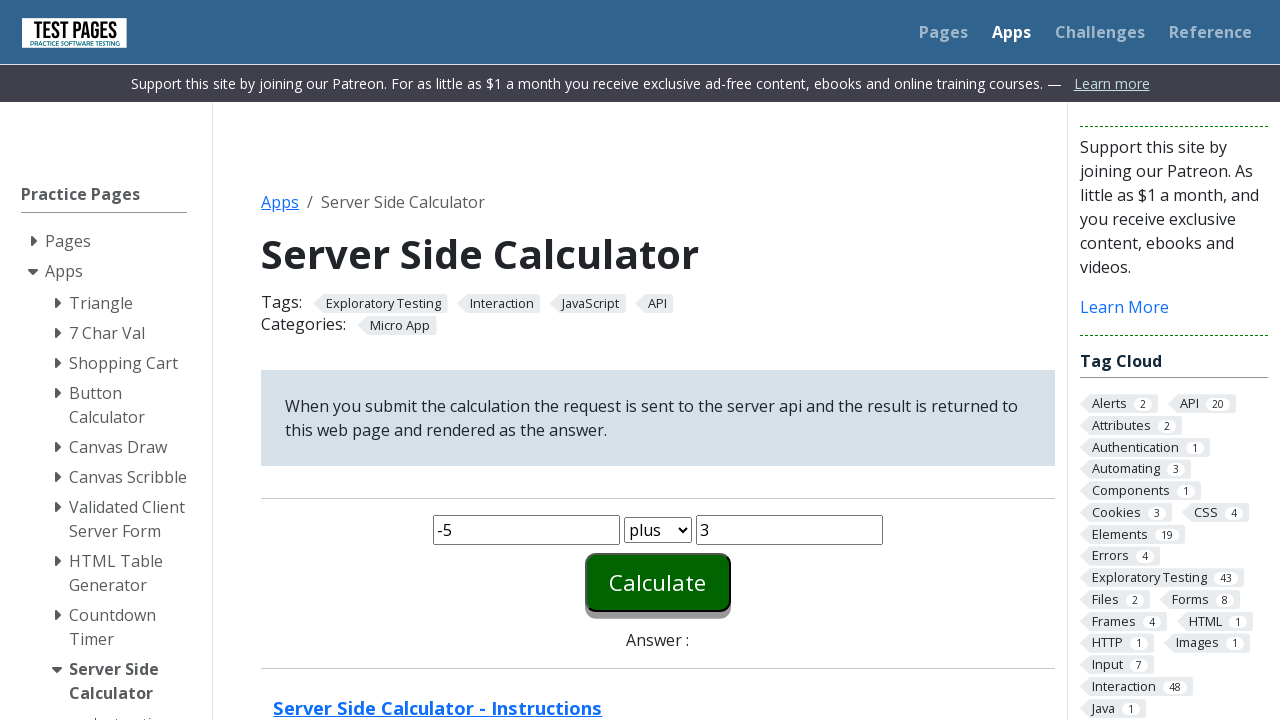

Result element loaded and became visible
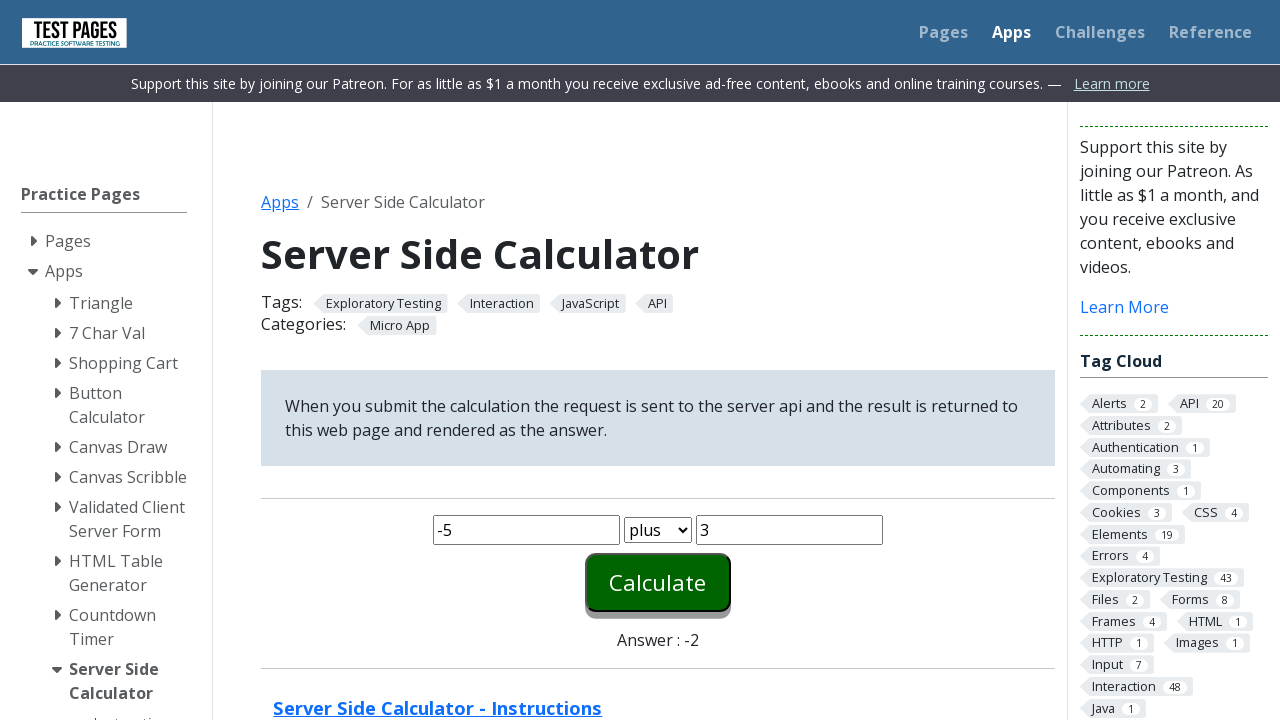

Verified result equals -2
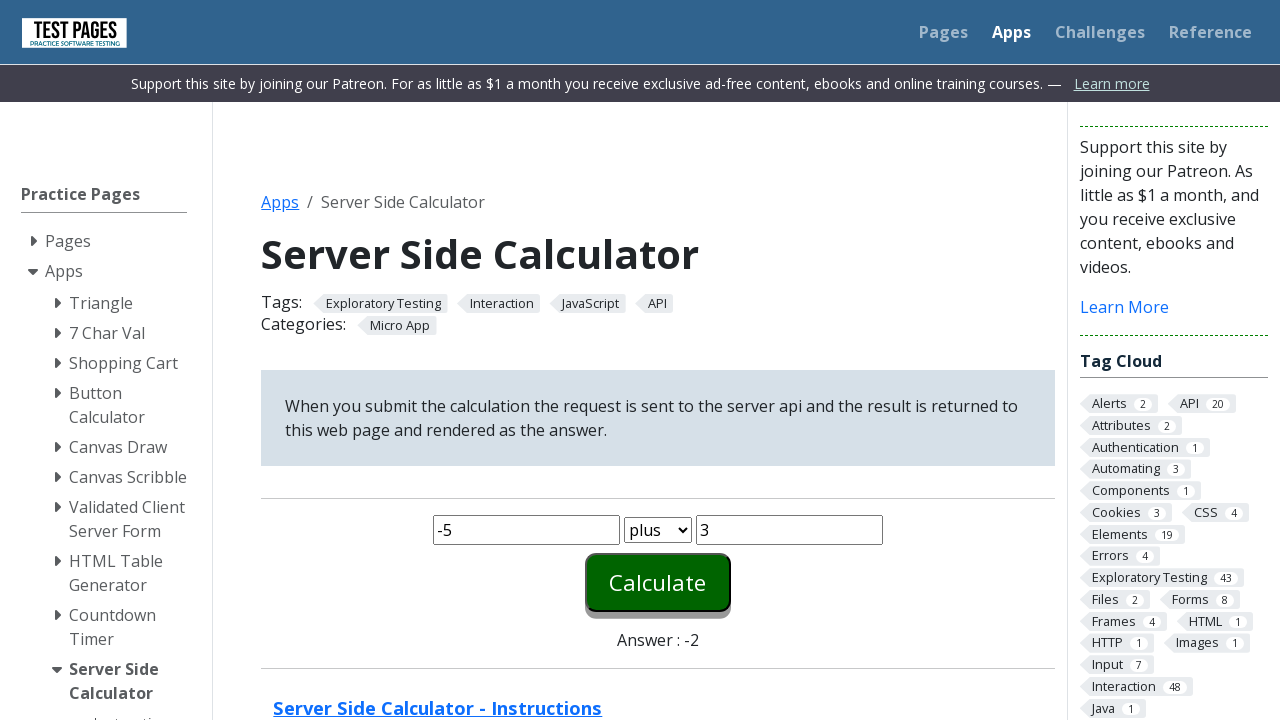

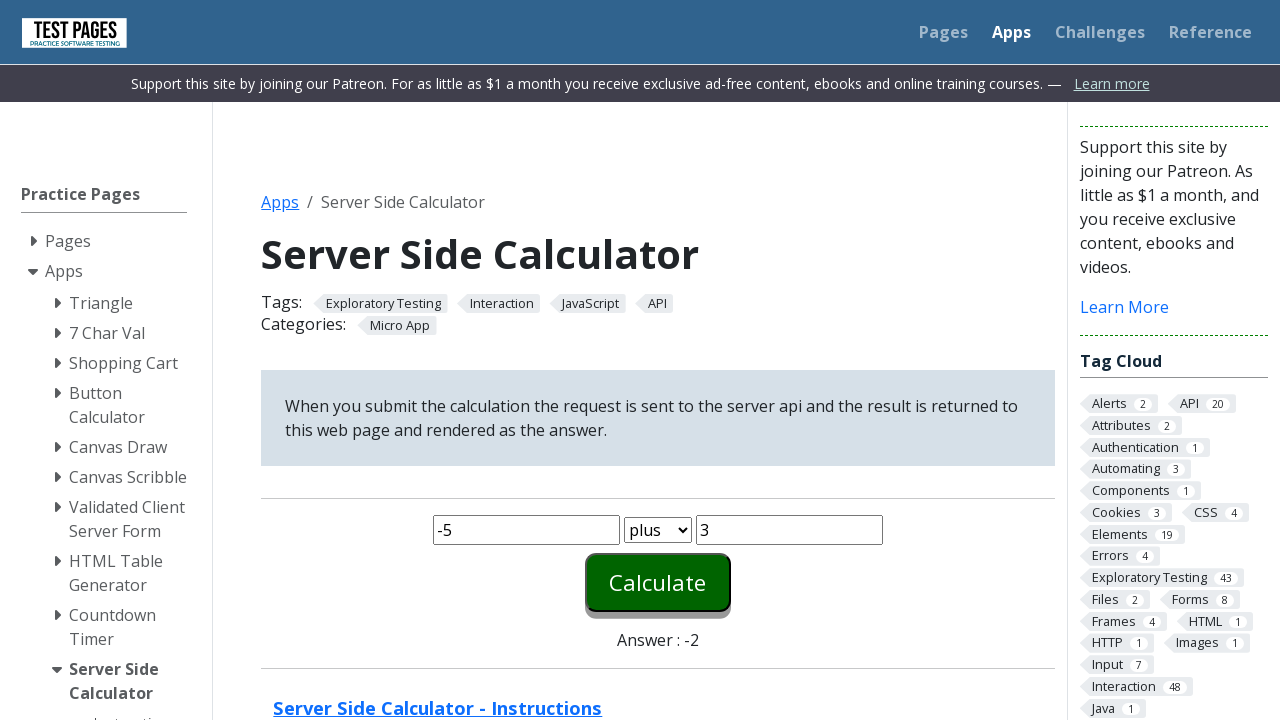